Loads a Selenium example page, maximizes the browser window, and verifies the page title is "Selenium Test Example Page"

Starting URL: http://crossbrowsertesting.github.io/selenium_example_page.html

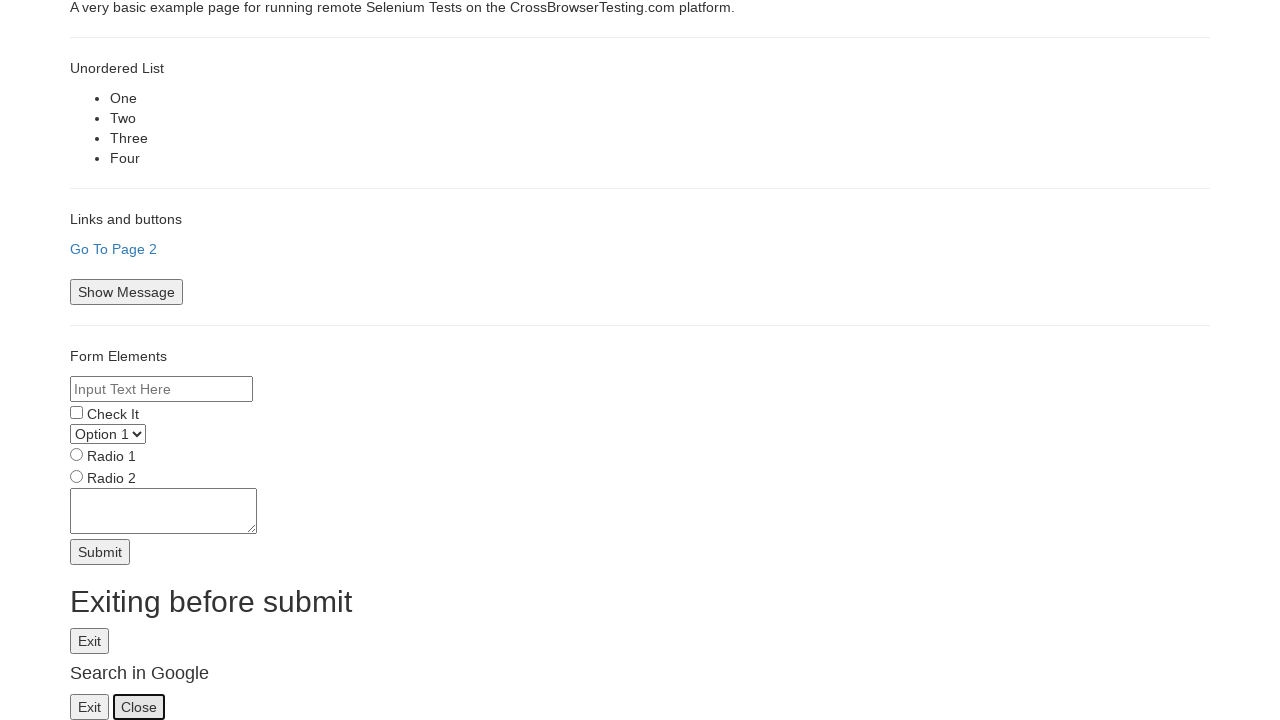

Navigated to Selenium example page
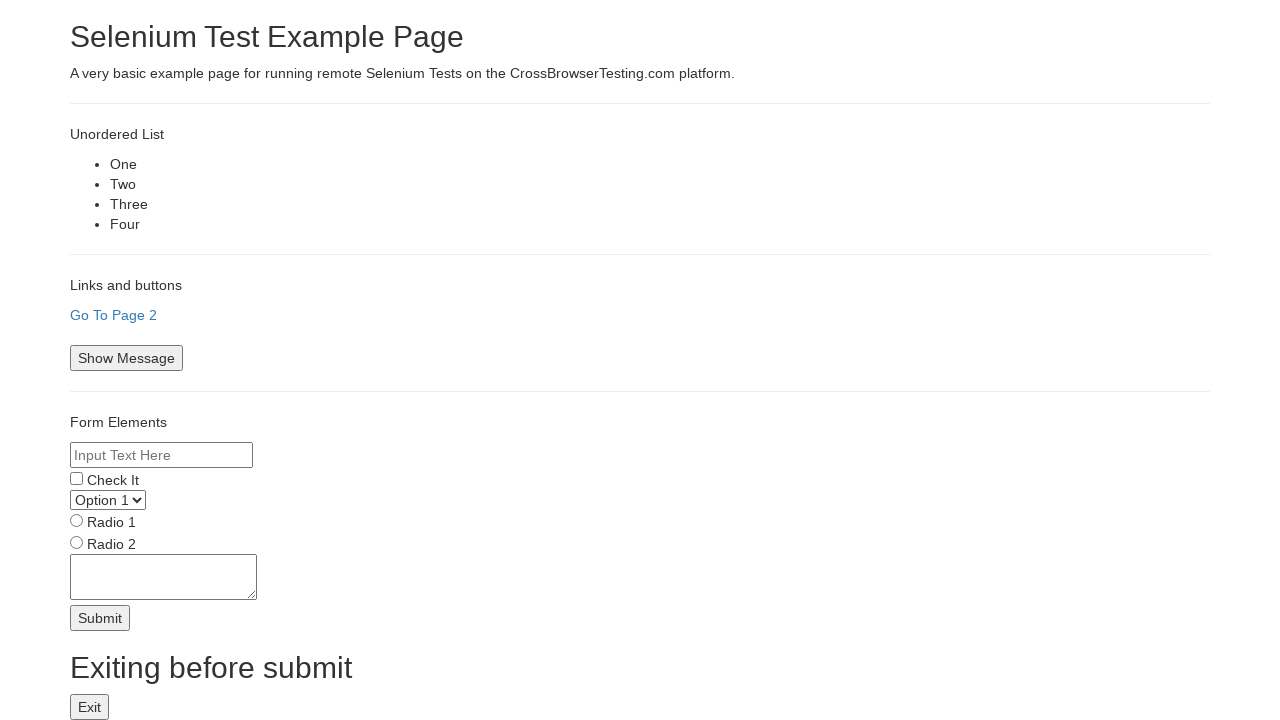

Maximized browser window to 1920x1080
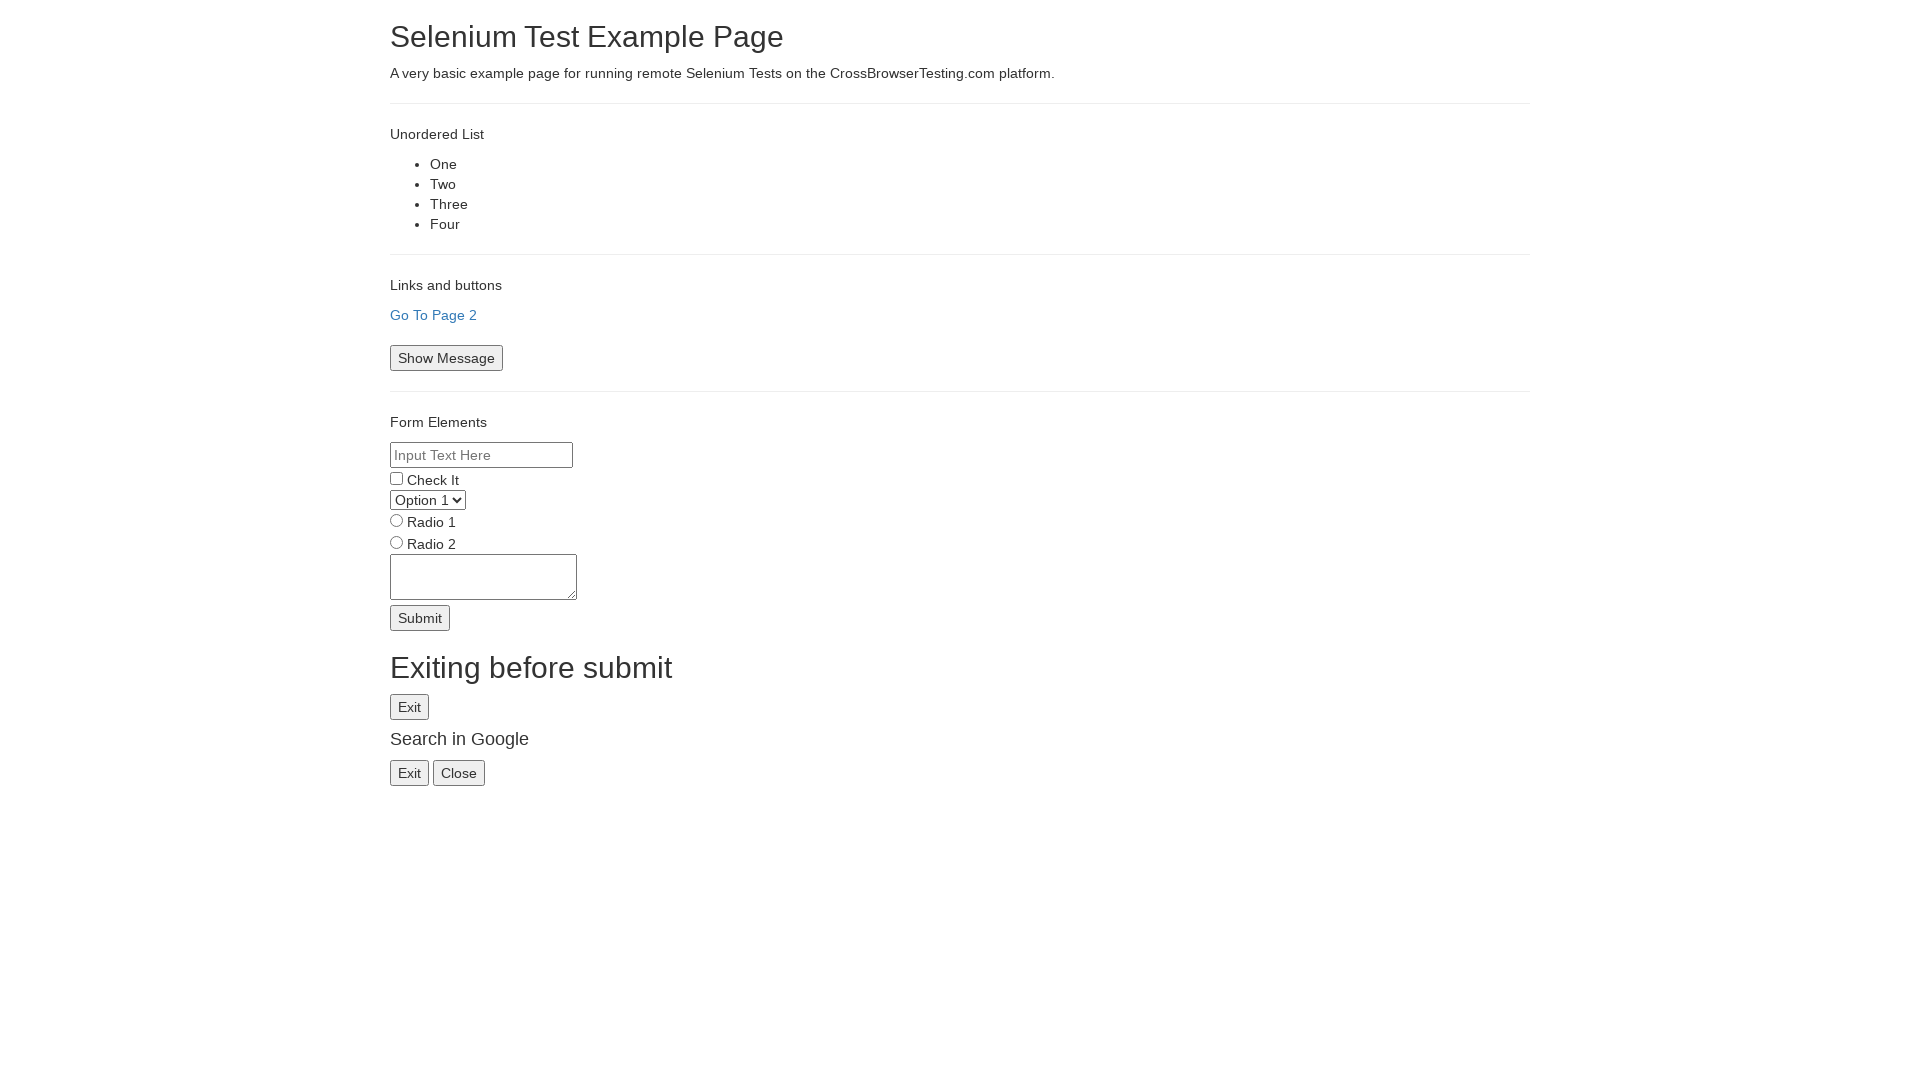

Verified page title is 'Selenium Test Example Page'
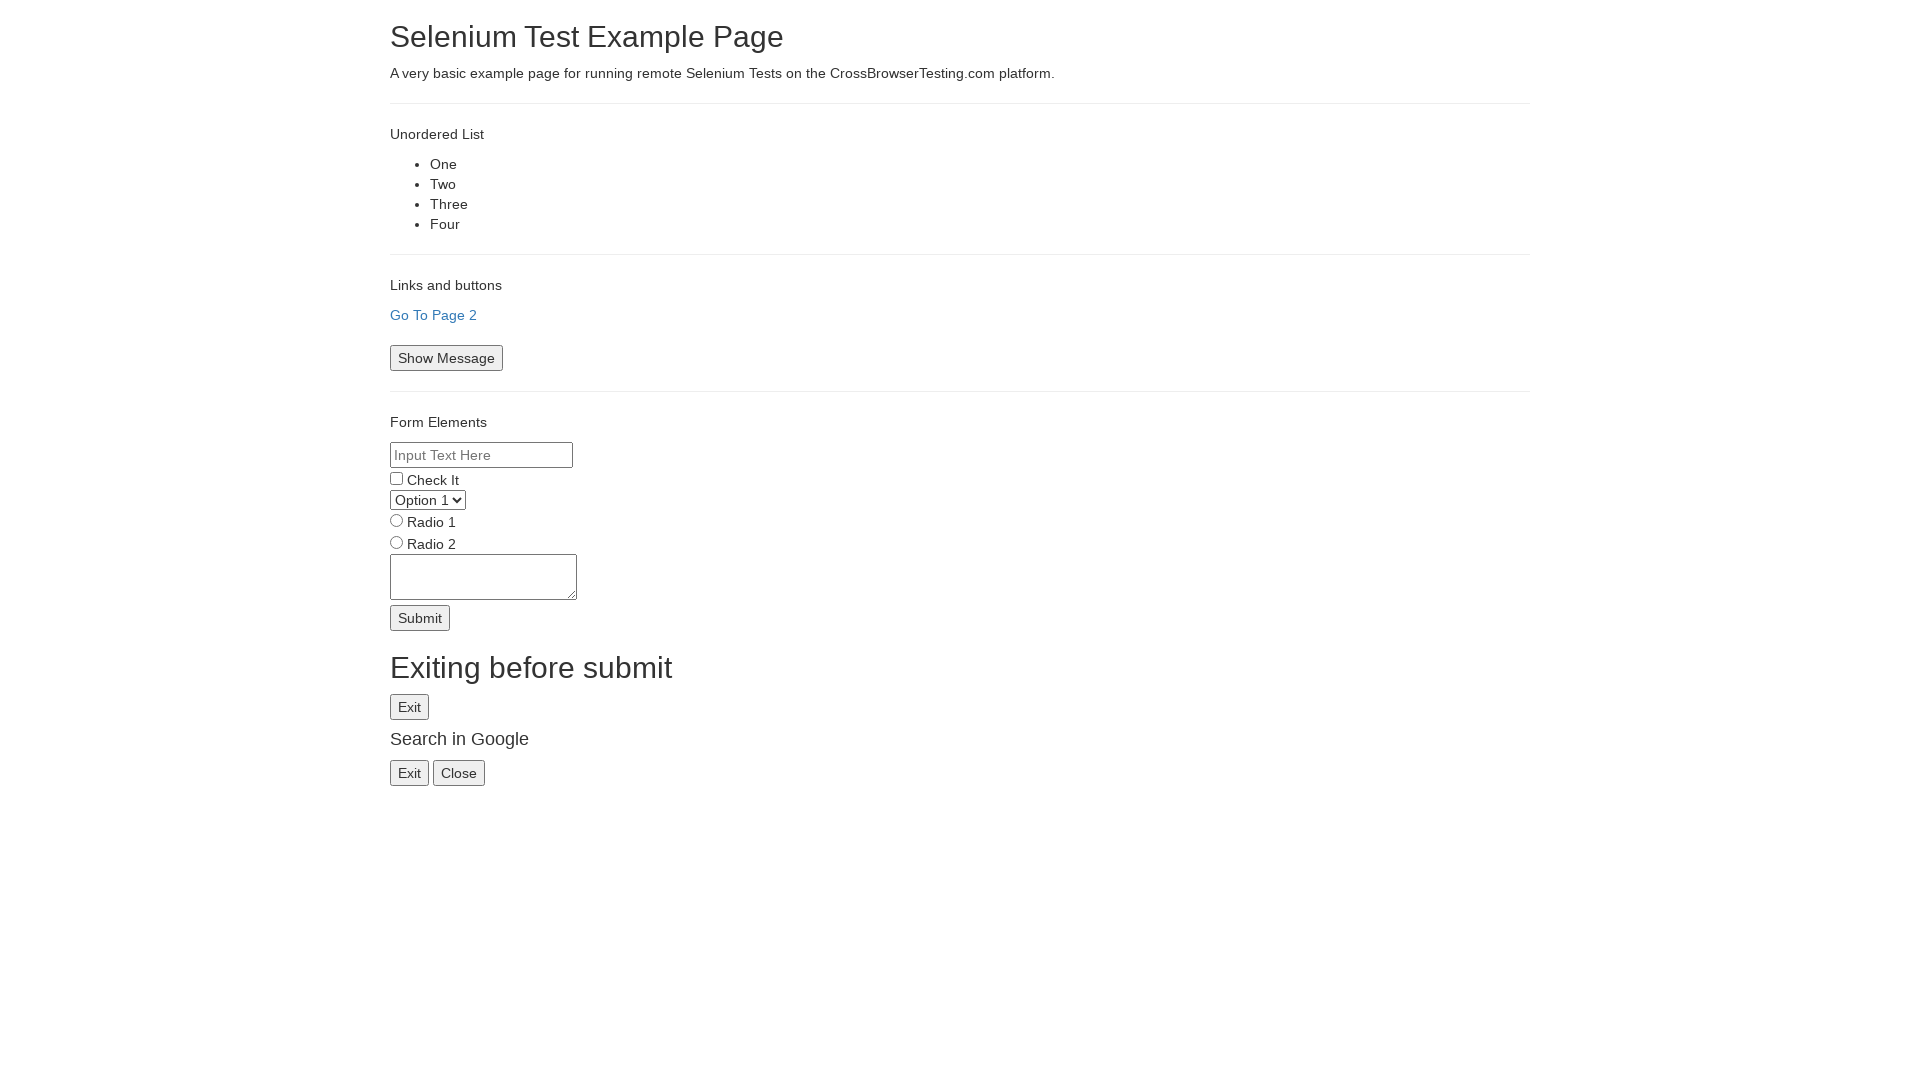

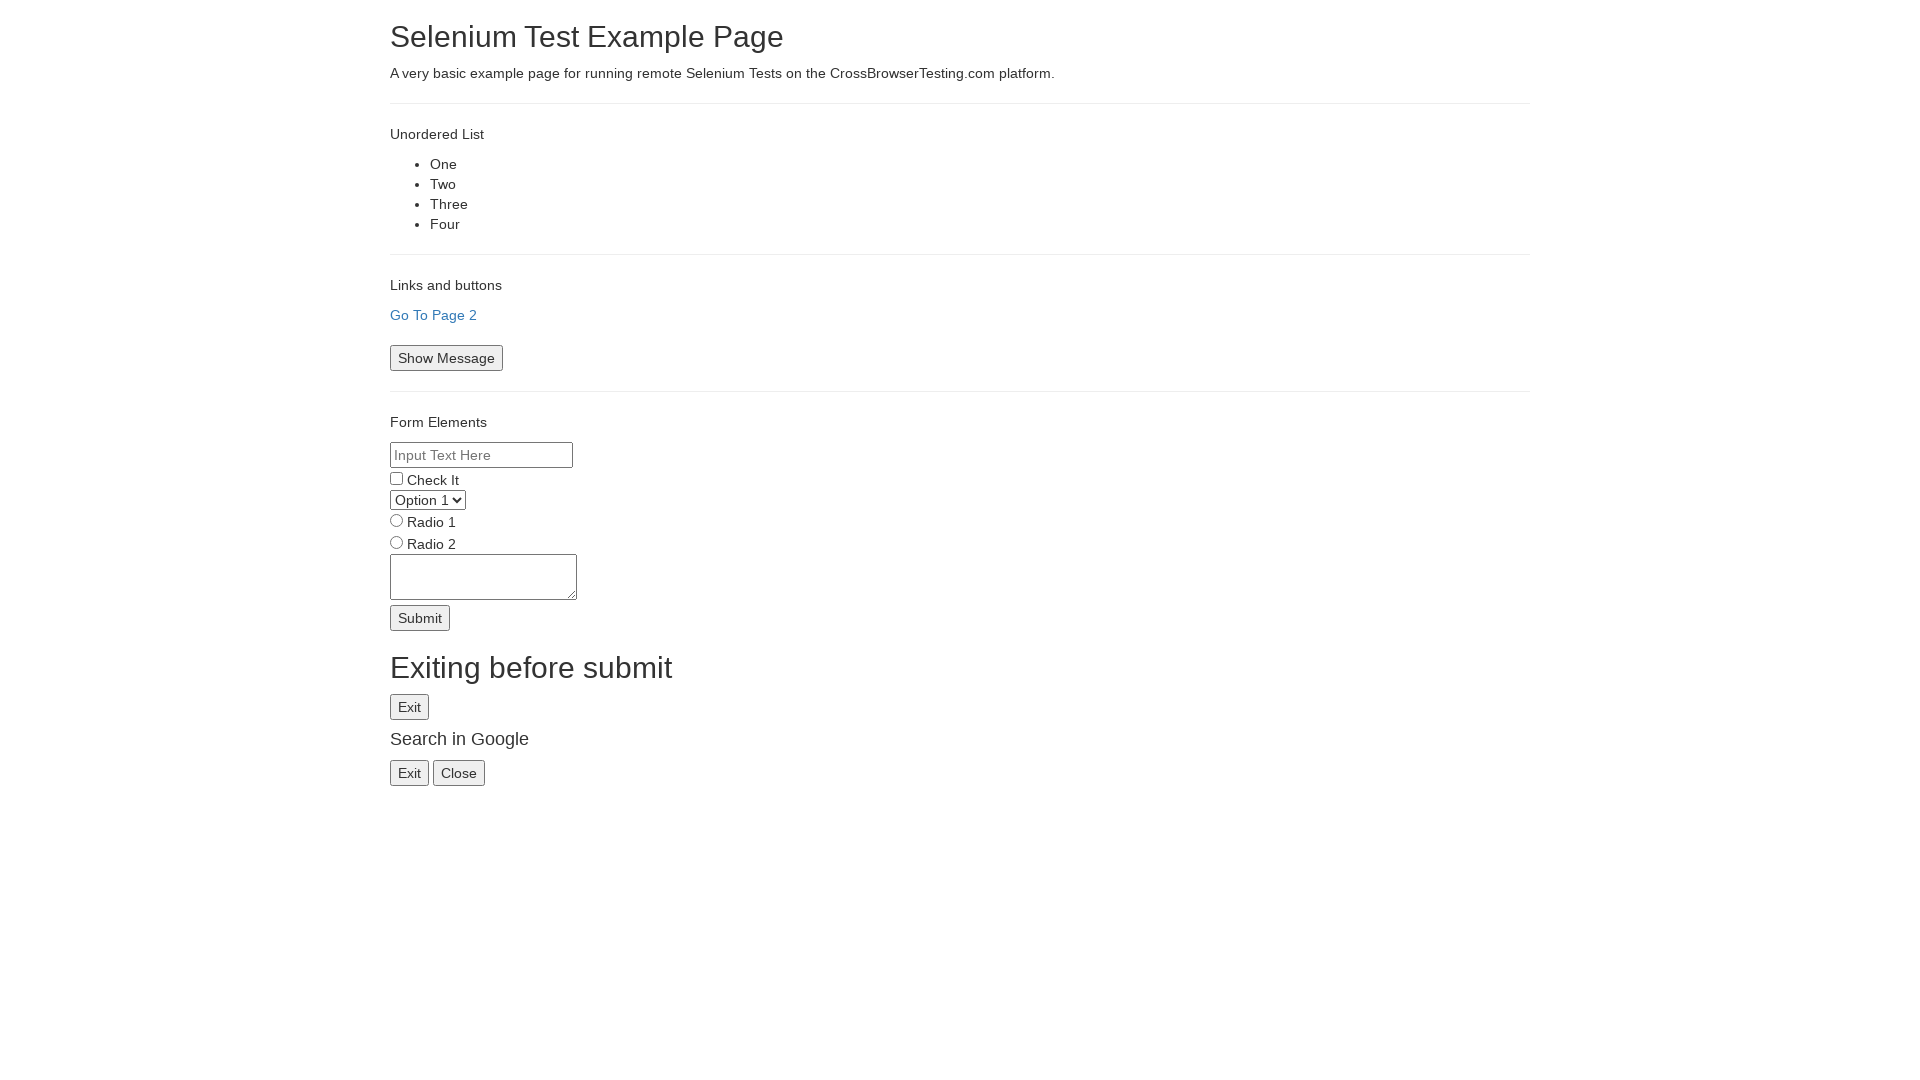